Tests login functionality by first attempting an invalid login, then a valid login with correct credentials

Starting URL: http://the-internet.herokuapp.com/login

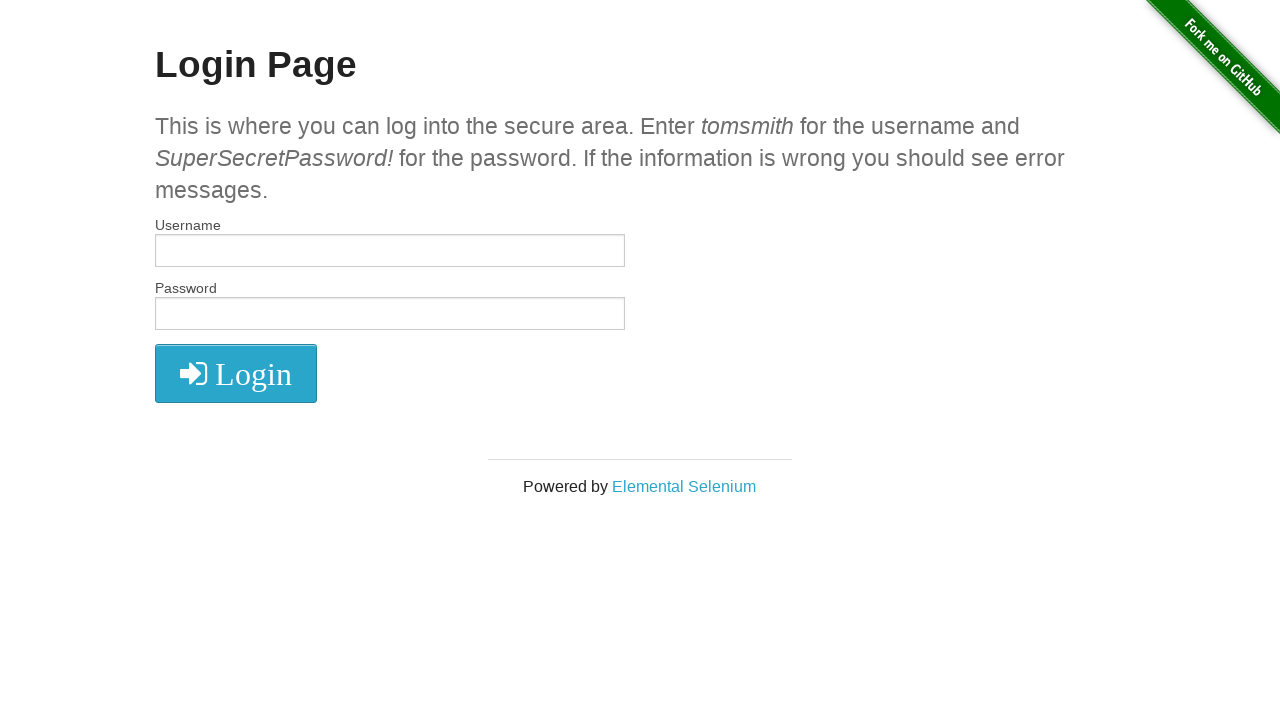

Verified subheader text matches expected login instructions
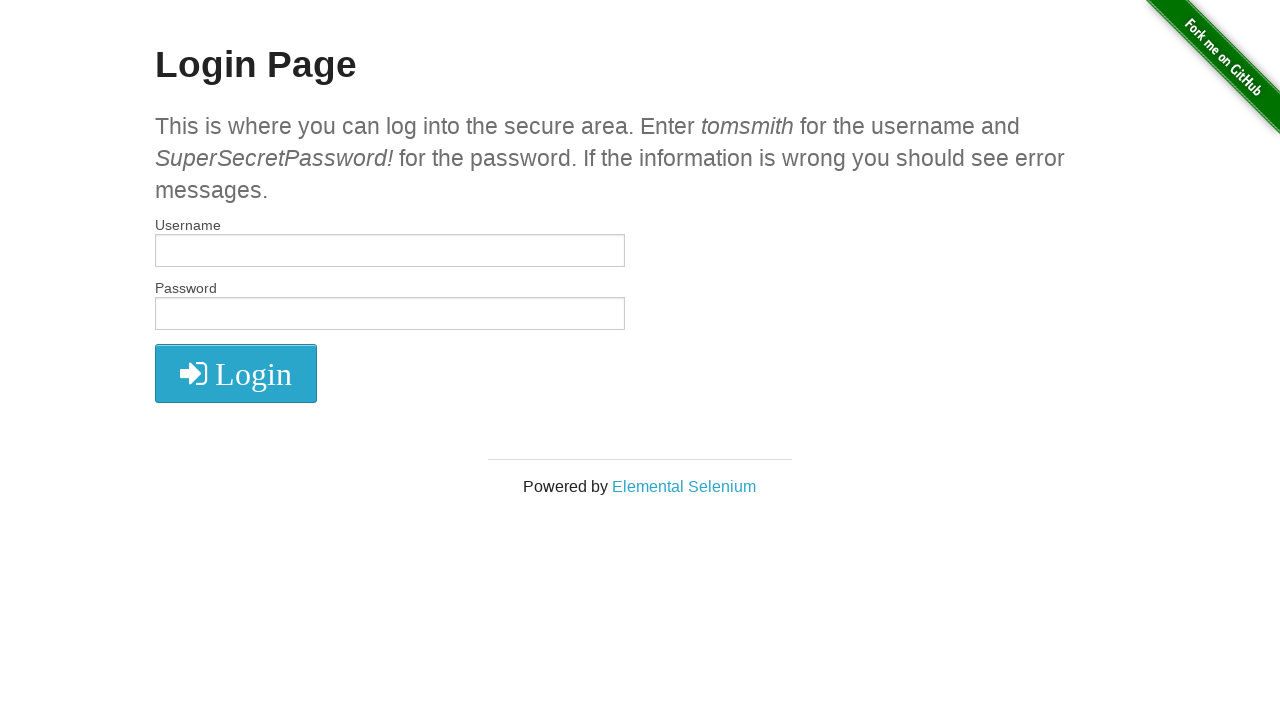

Filled username field with invalid credentials (David) on #username
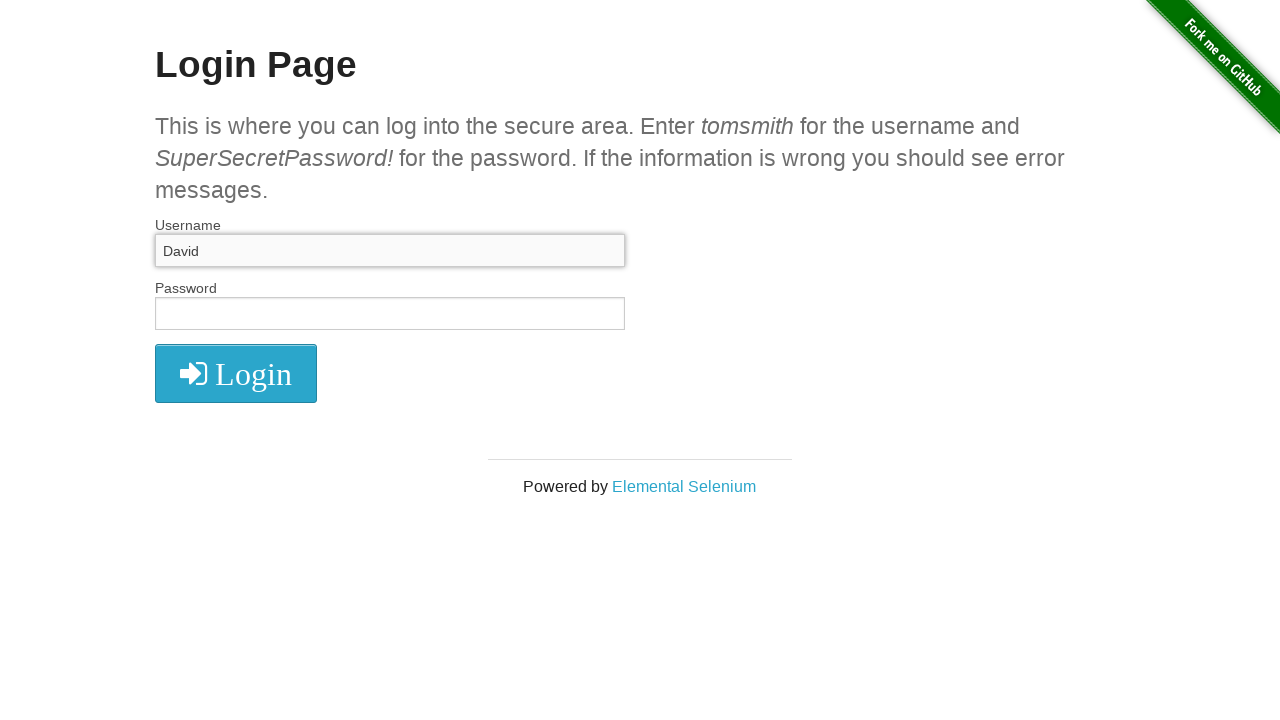

Filled password field with invalid credentials (tot) on #password
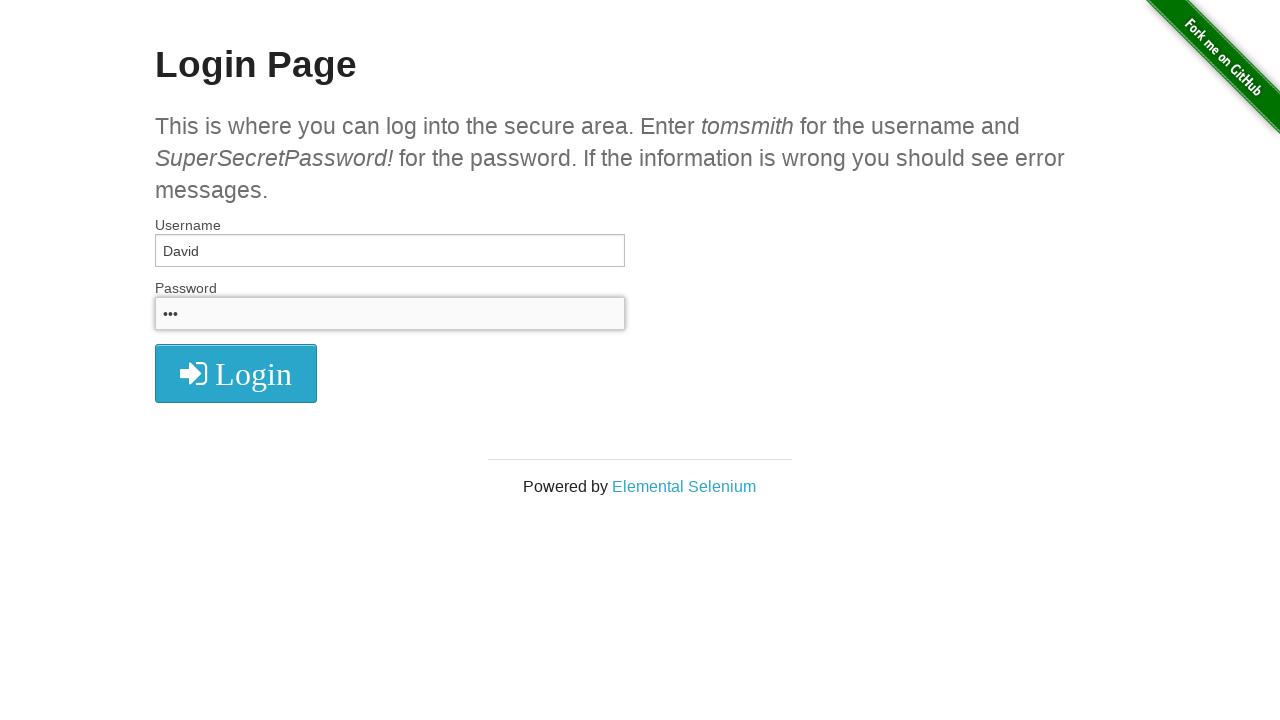

Clicked login button with invalid credentials at (236, 373) on .radius
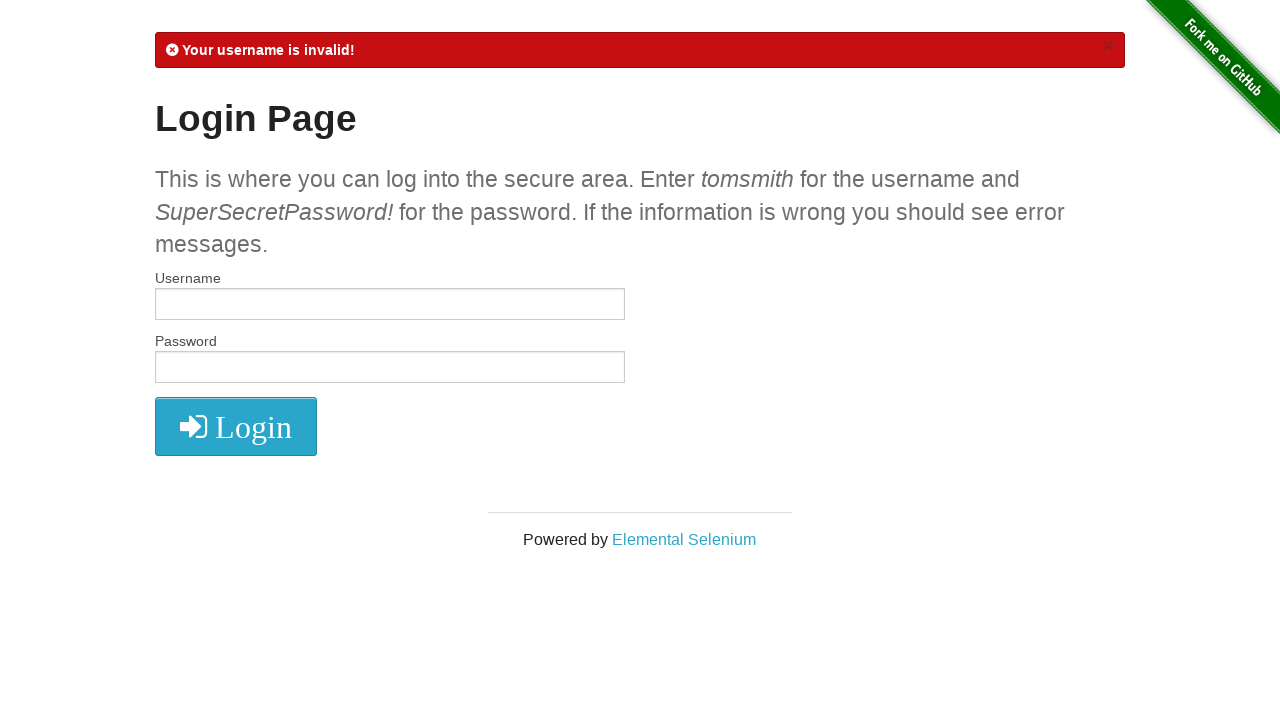

Waited 3 seconds for error message to appear
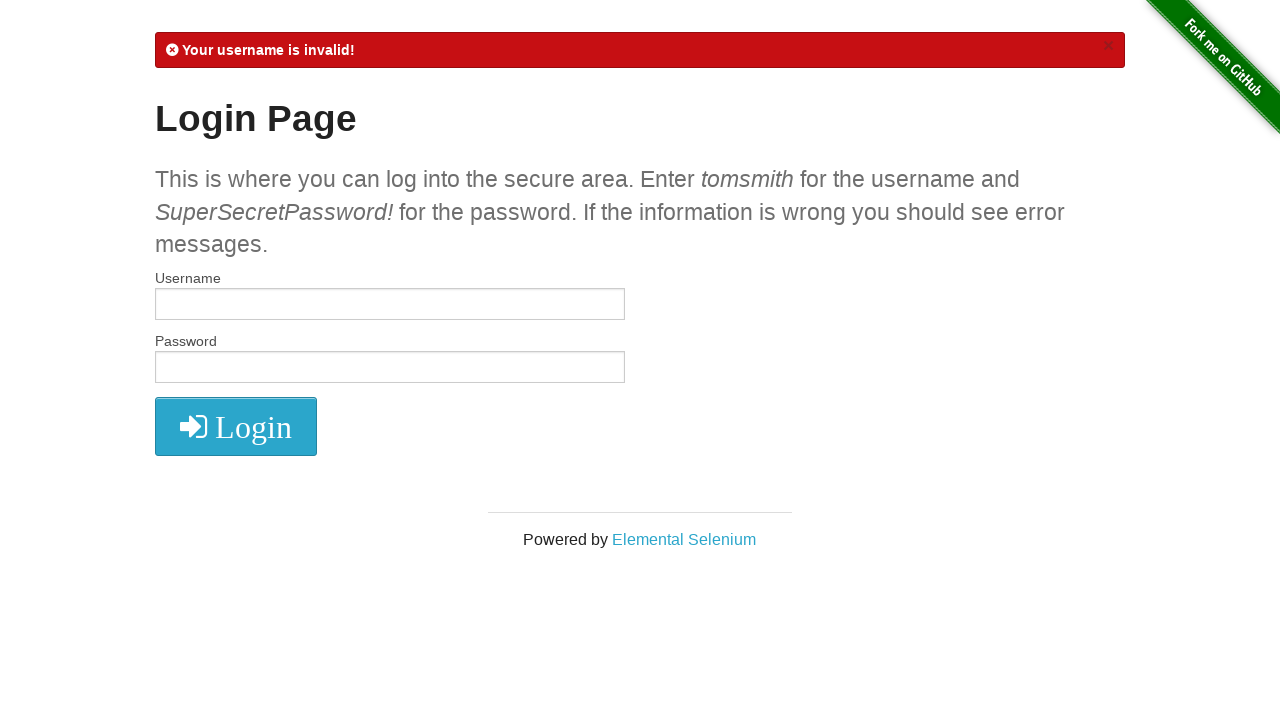

Filled username field with valid credentials (tomsmith) on #username
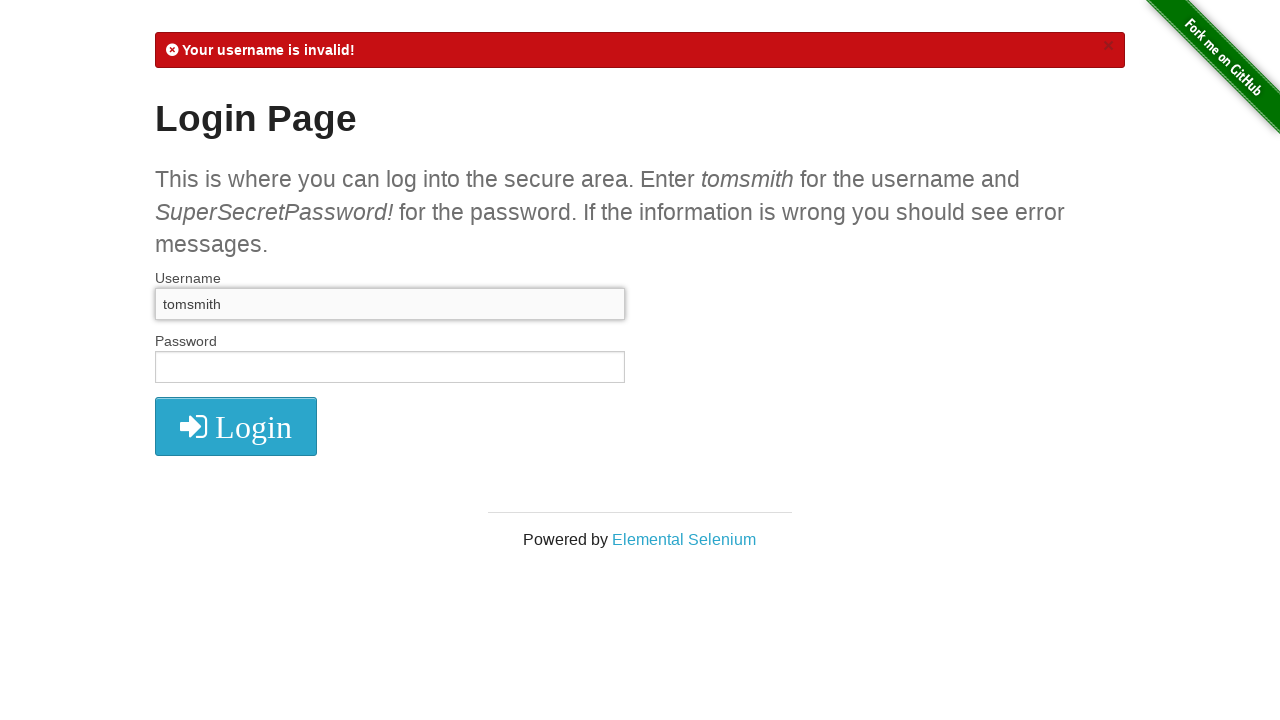

Filled password field with valid credentials (SuperSecretPassword!) on #password
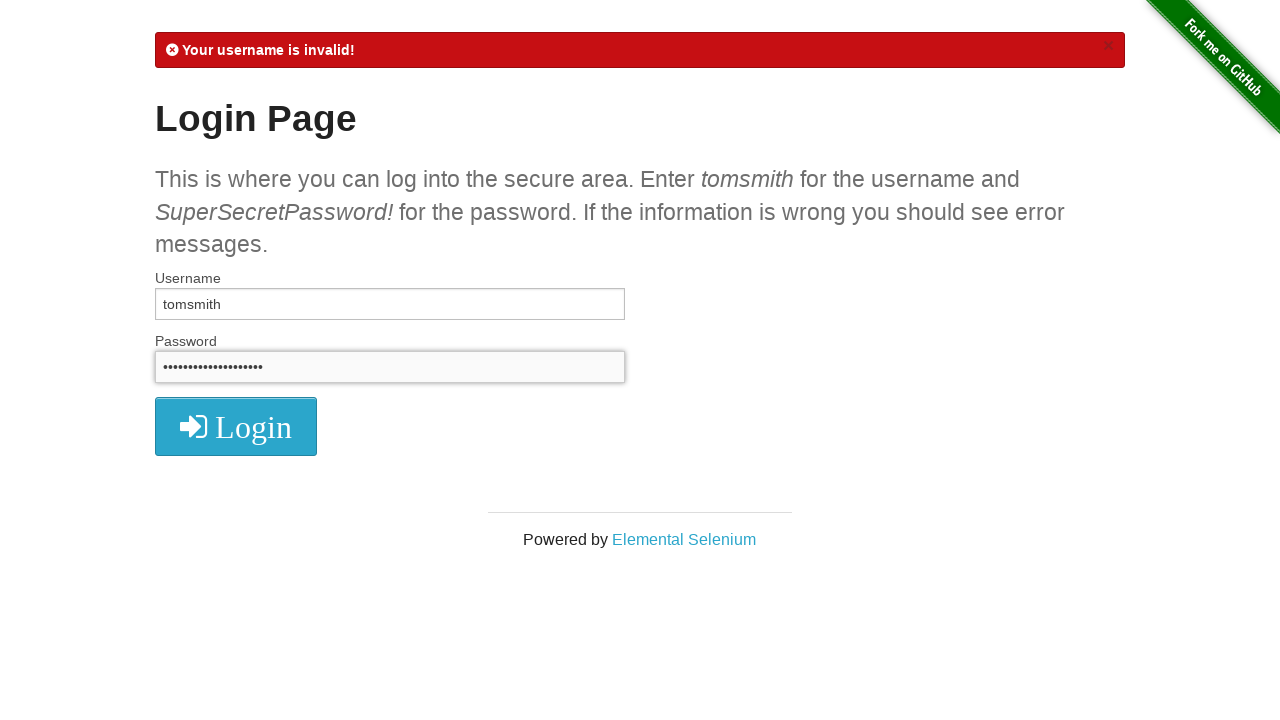

Clicked login button with valid credentials at (236, 427) on .radius
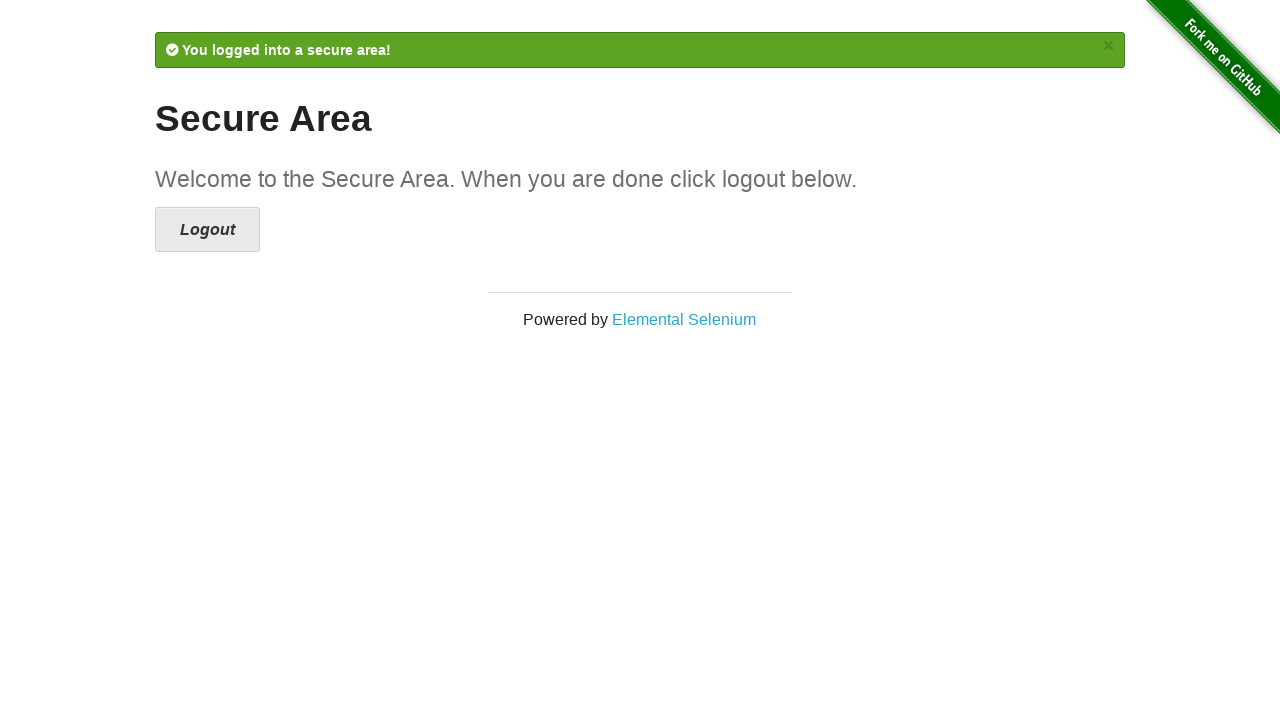

Waited 3 seconds for successful login to complete
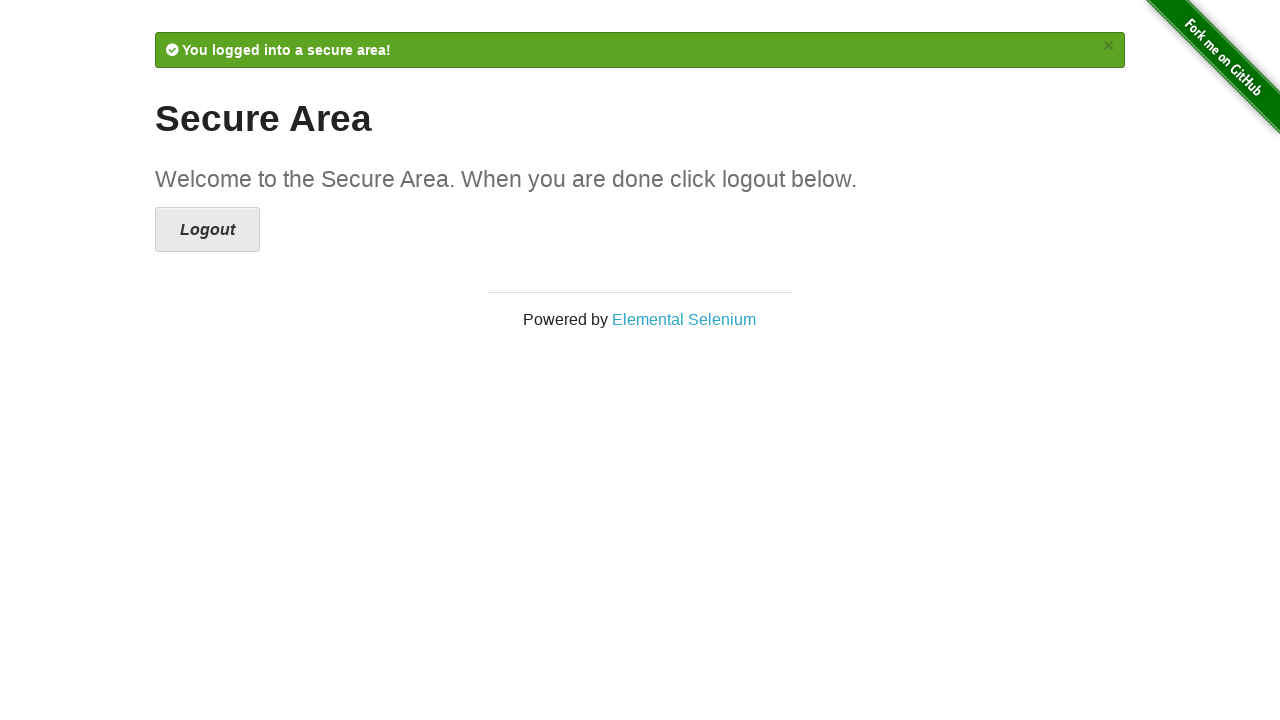

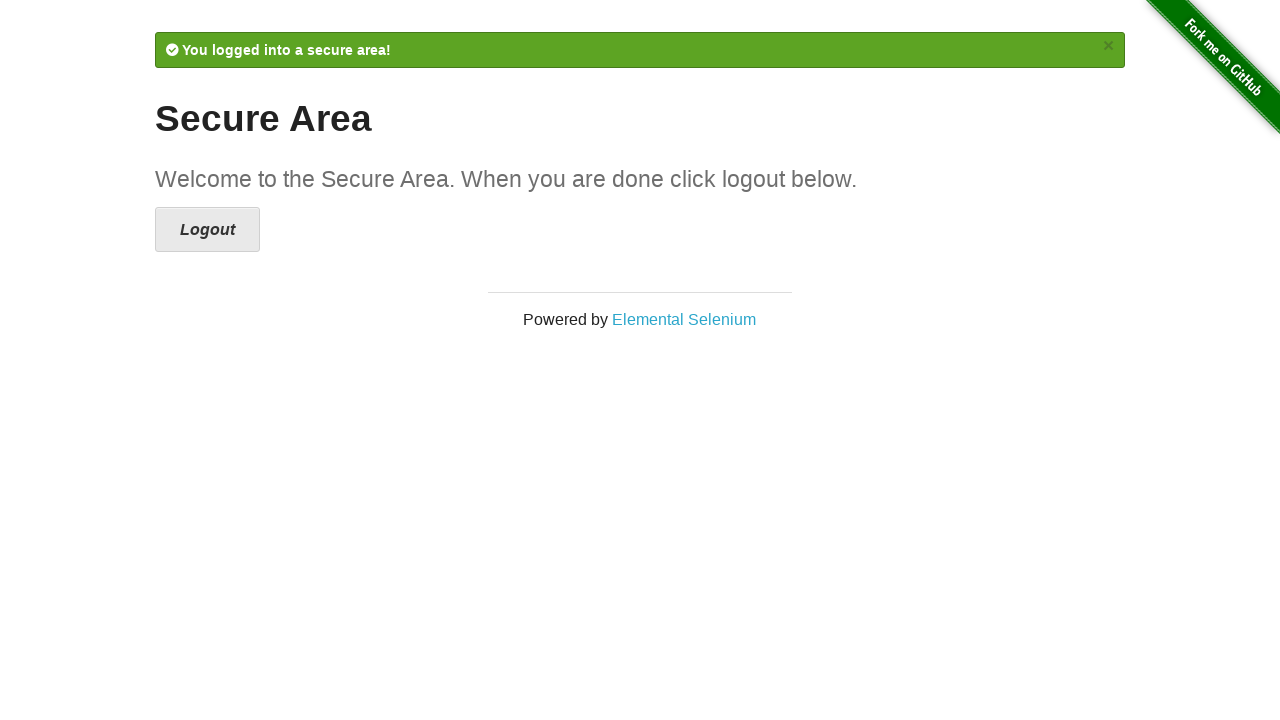